Tests various mouse operations including right-click context menu interaction, drag-and-drop functionality, and double-click actions across multiple demo websites.

Starting URL: http://swisnl.github.io/jQuery-contextMenu/demo.html

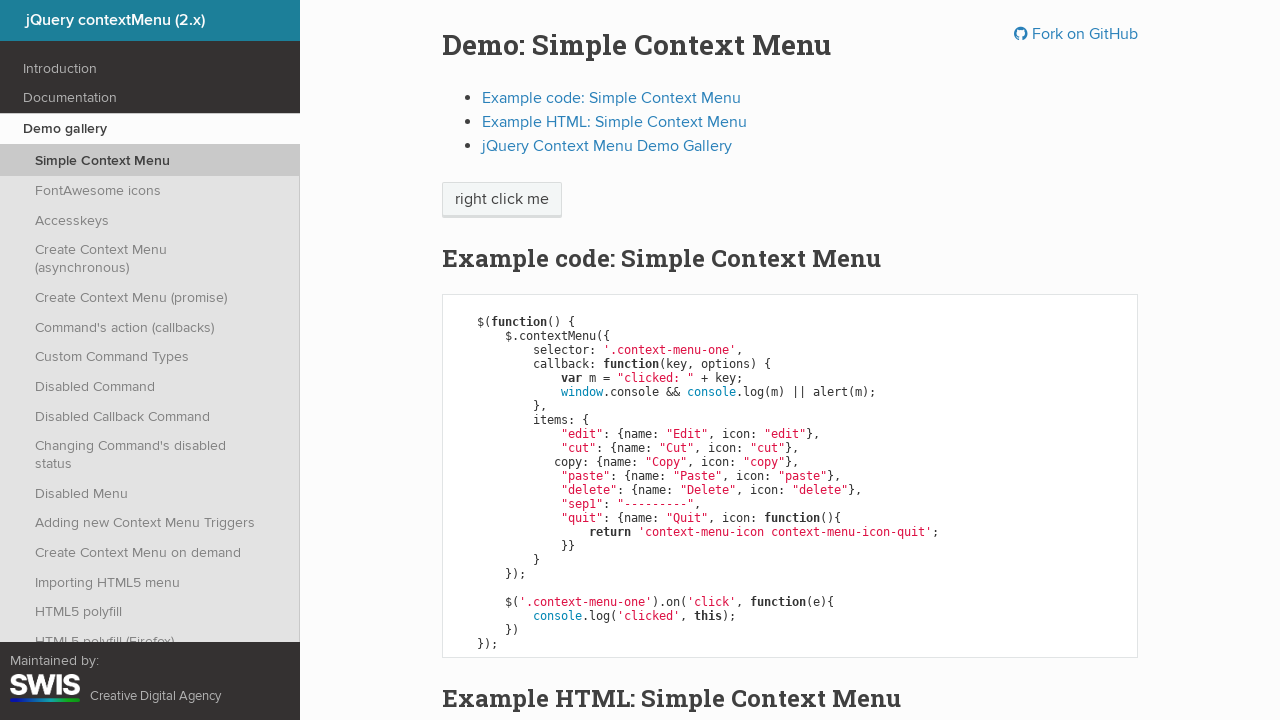

Right-clicked on 'right click me' element to open context menu at (502, 200) on //span[contains(text(),'right click me')]
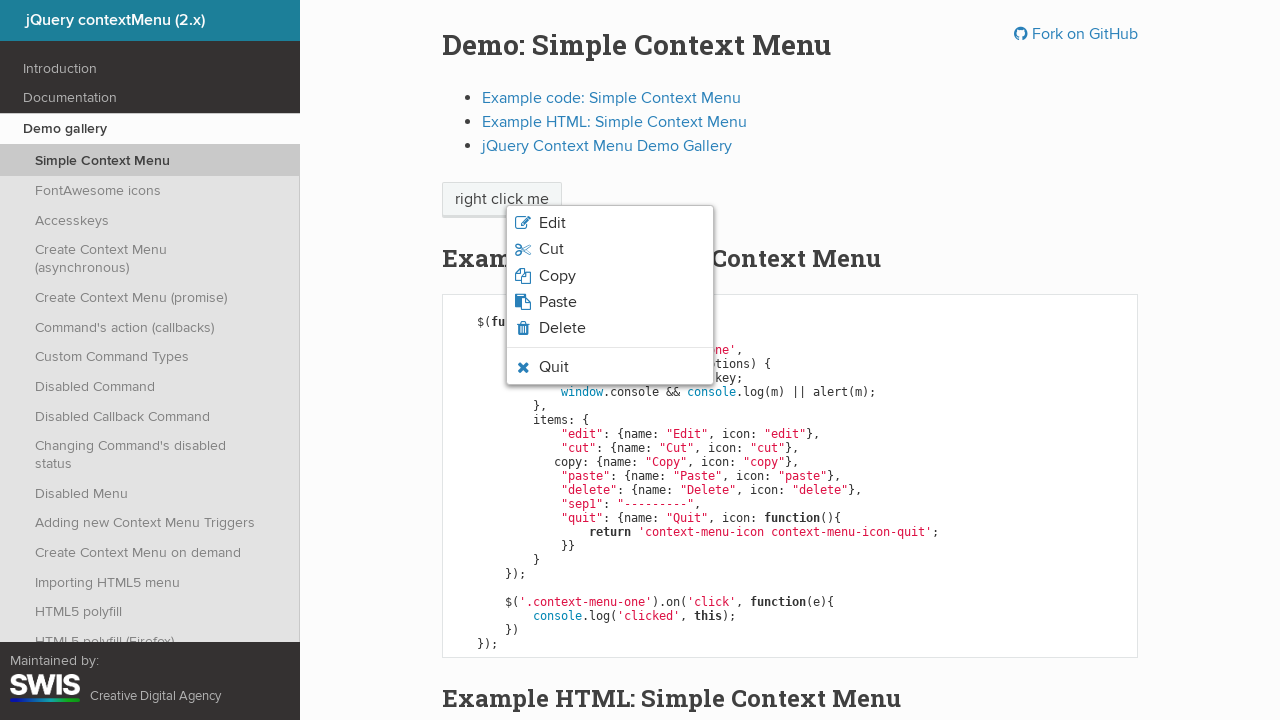

Clicked on third context menu item (Copy) at (557, 276) on xpath=//ul[@class='context-menu-list context-menu-root']/li[3]/span
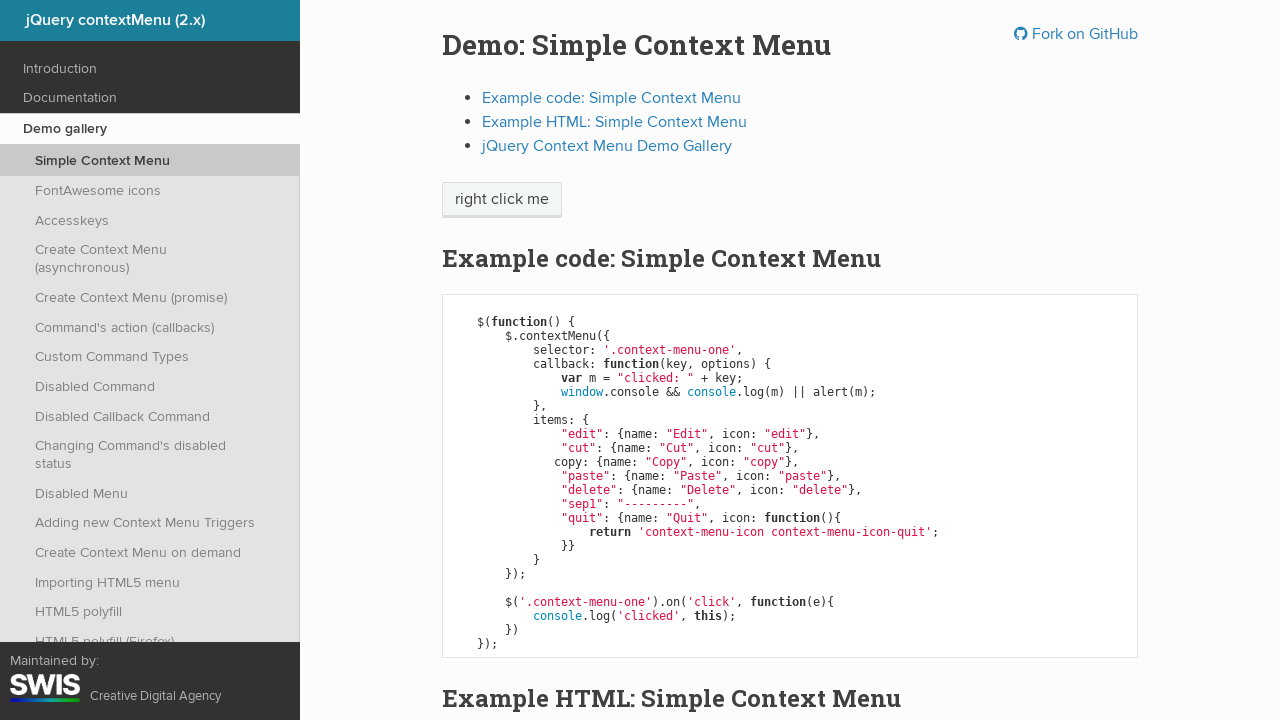

Set up dialog handler to accept alerts
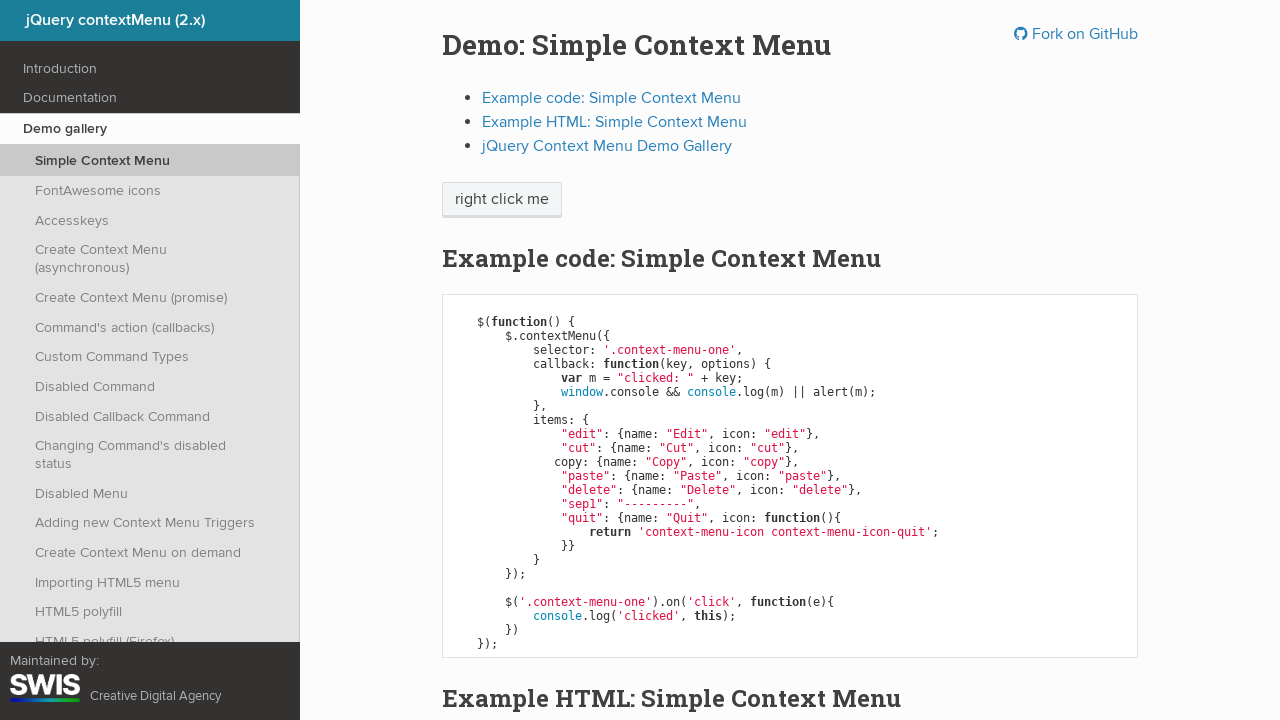

Navigated to jQuery UI droppable demo page
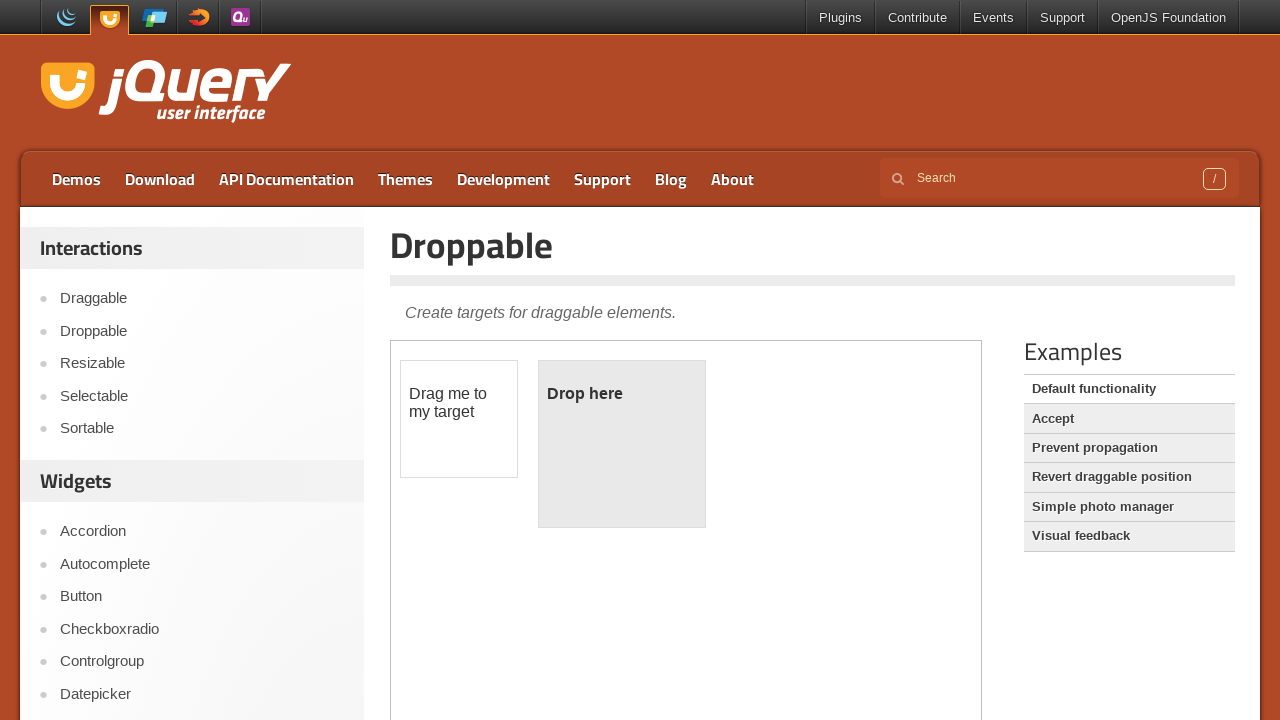

Located iframe containing drag and drop demo
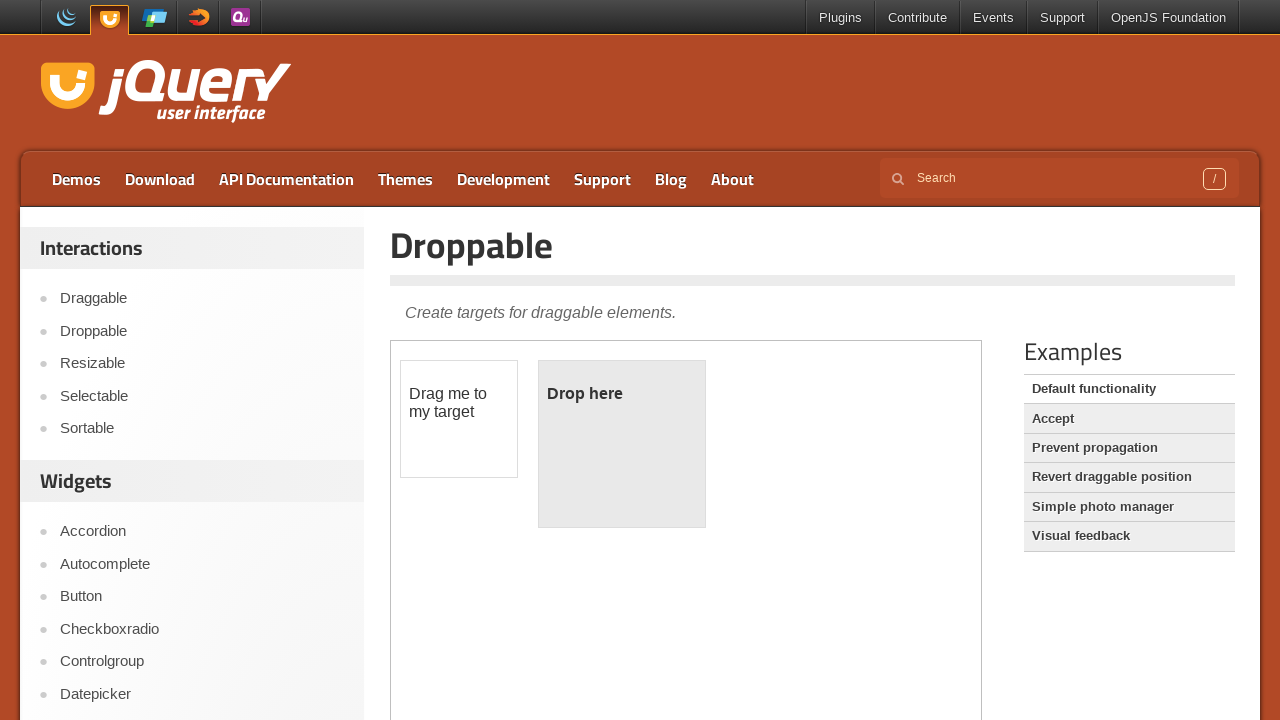

Located draggable and droppable elements
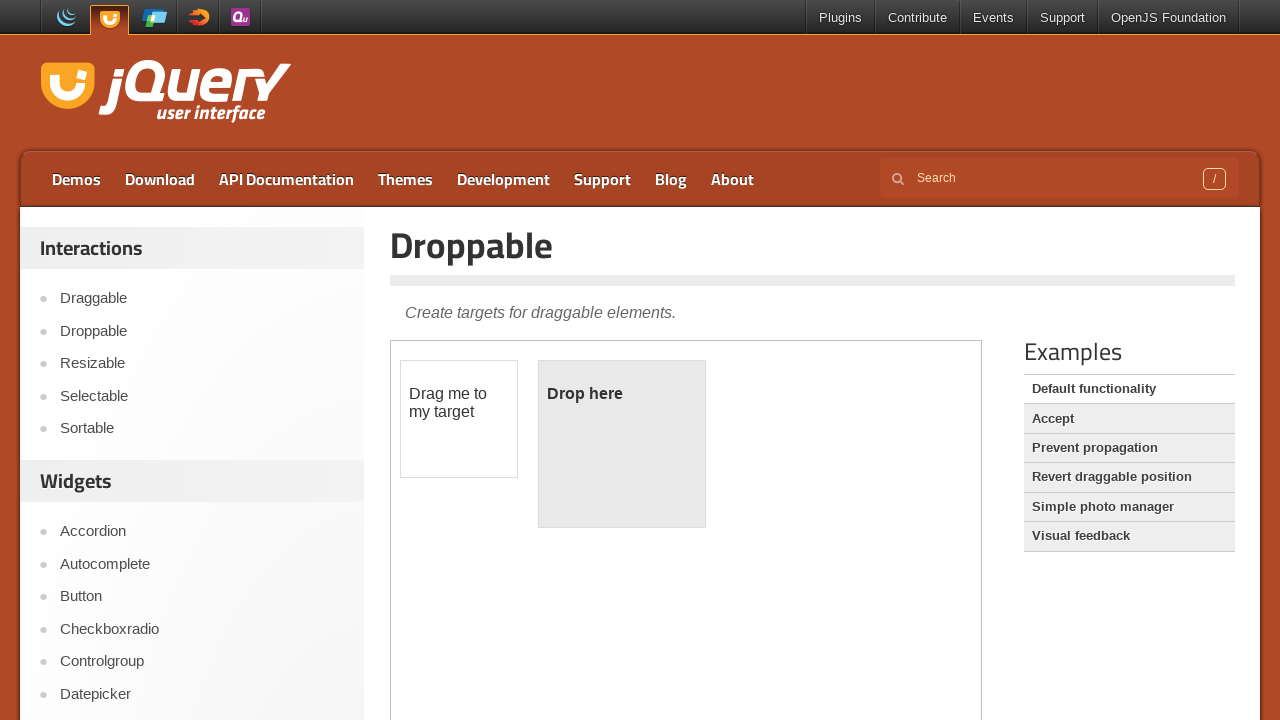

Performed drag and drop operation from draggable to droppable element at (622, 444)
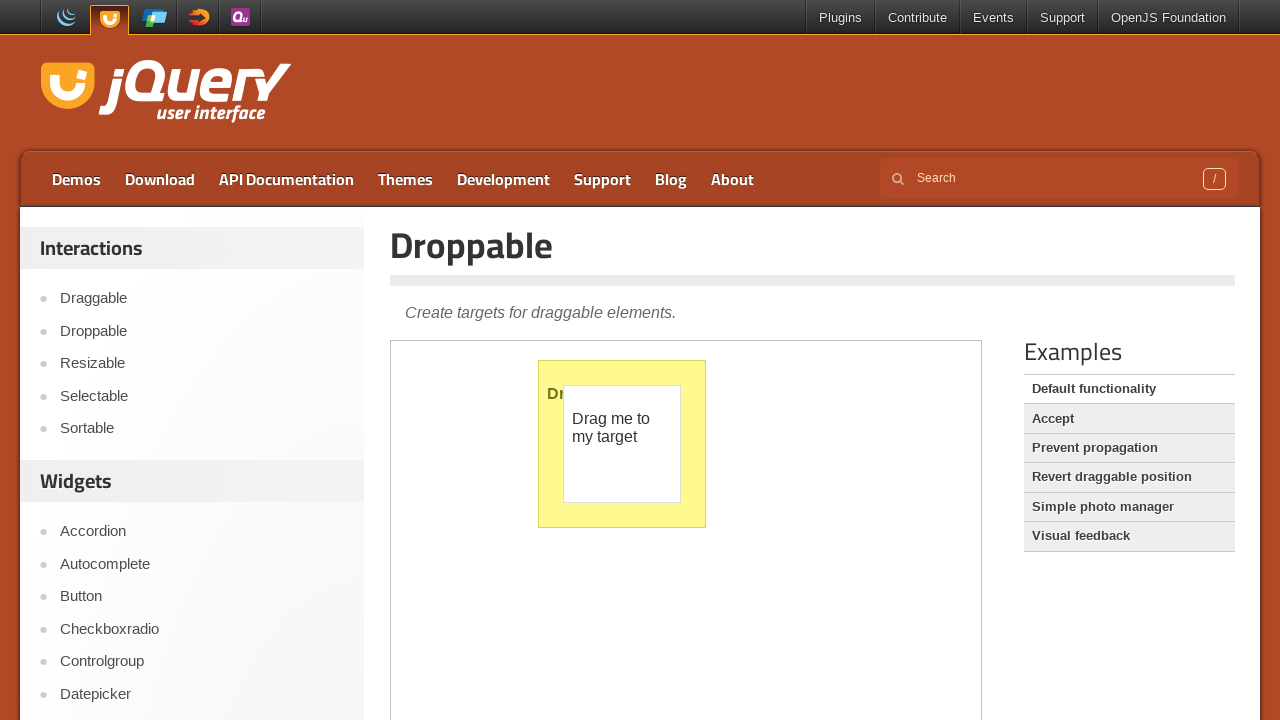

Navigated to jQuery dblclick API demo page
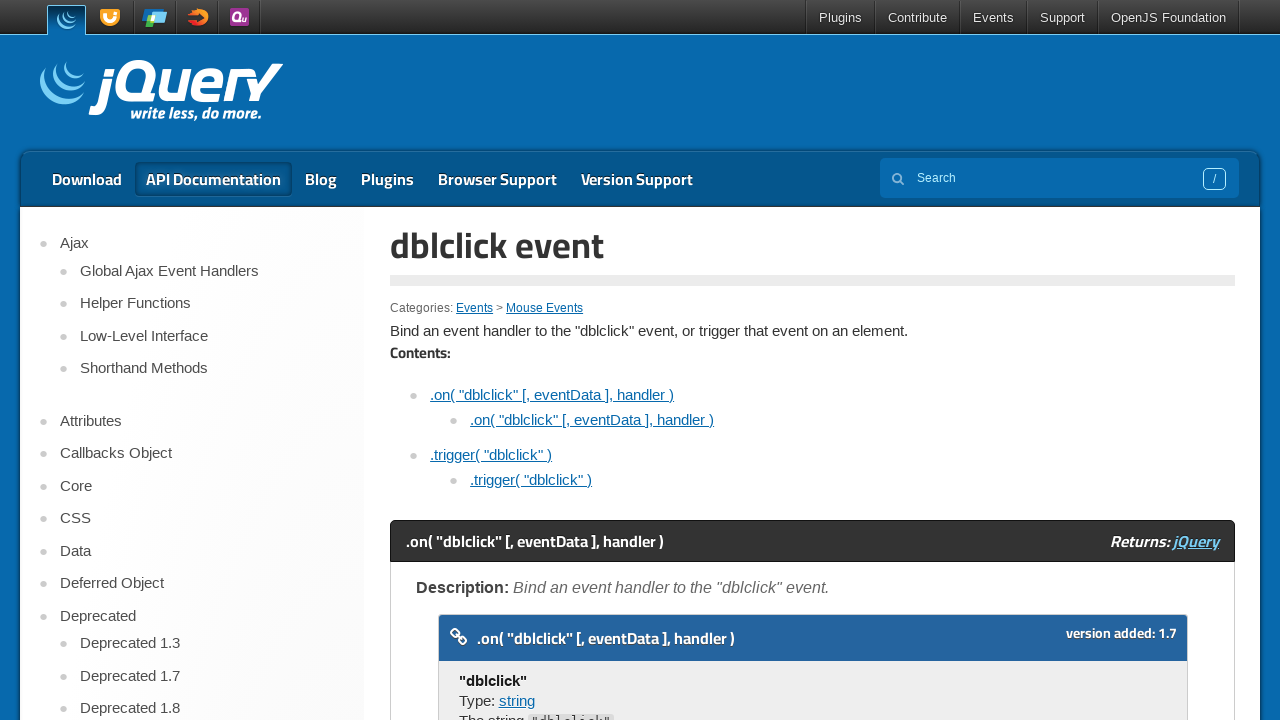

Located first iframe on double-click demo page
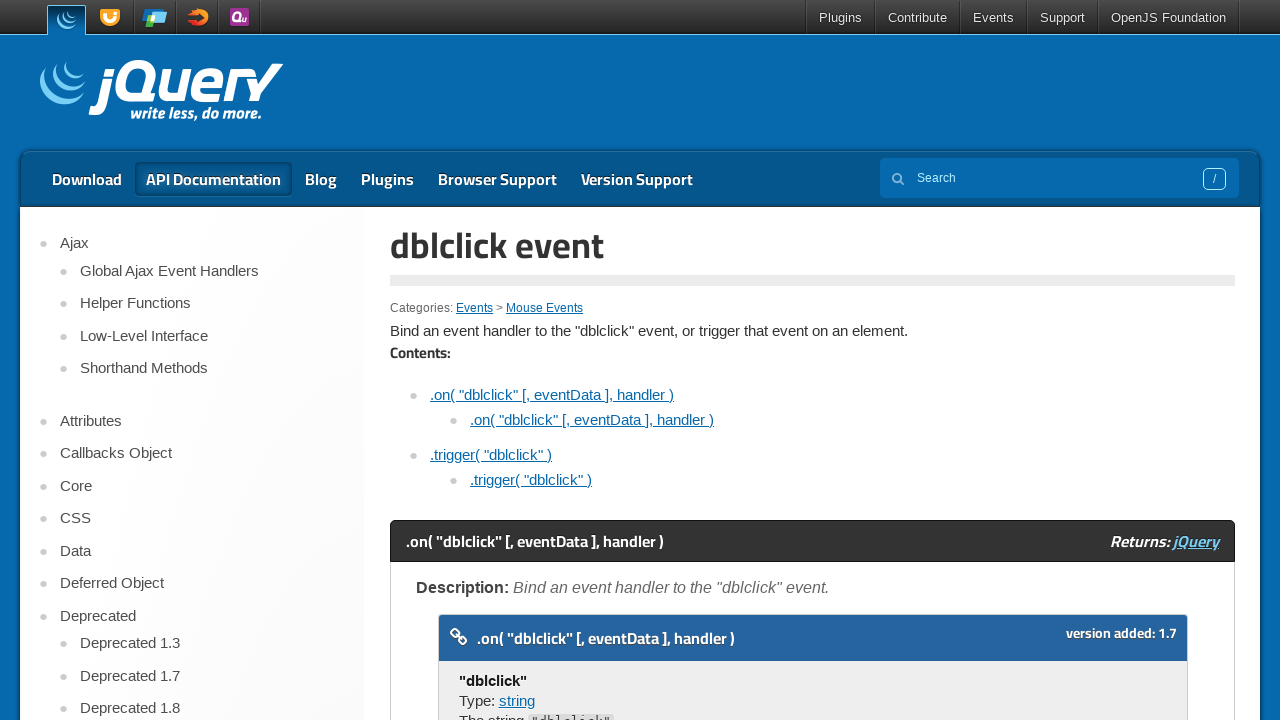

Located double-click target element
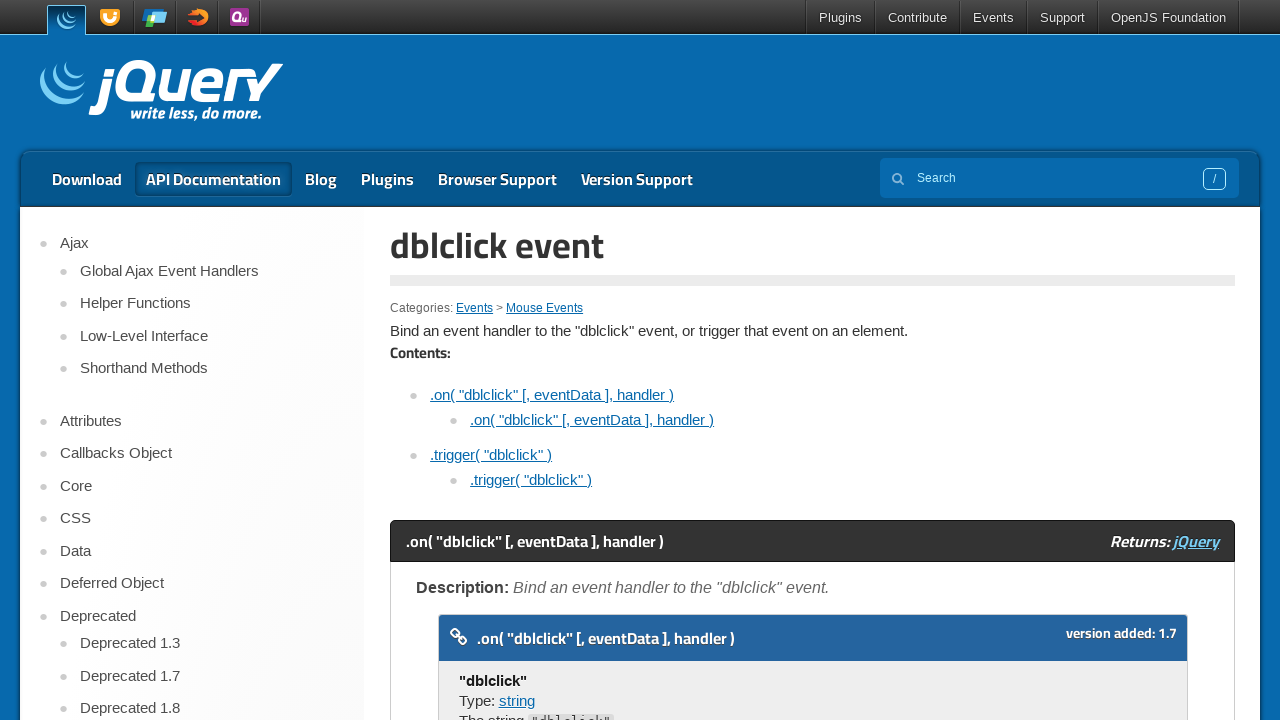

Scrolled double-click target element into view
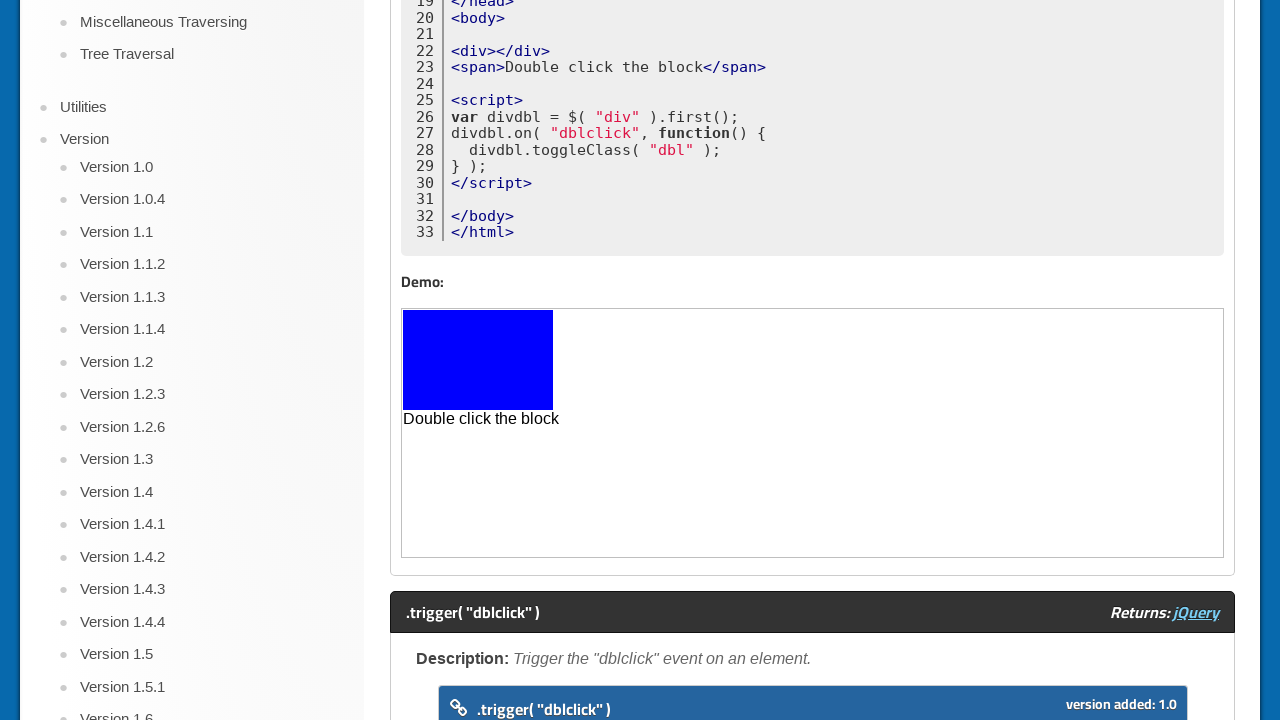

Double-clicked the target block element at (478, 360) on iframe >> nth=0 >> internal:control=enter-frame >> xpath=//span[contains(text(),
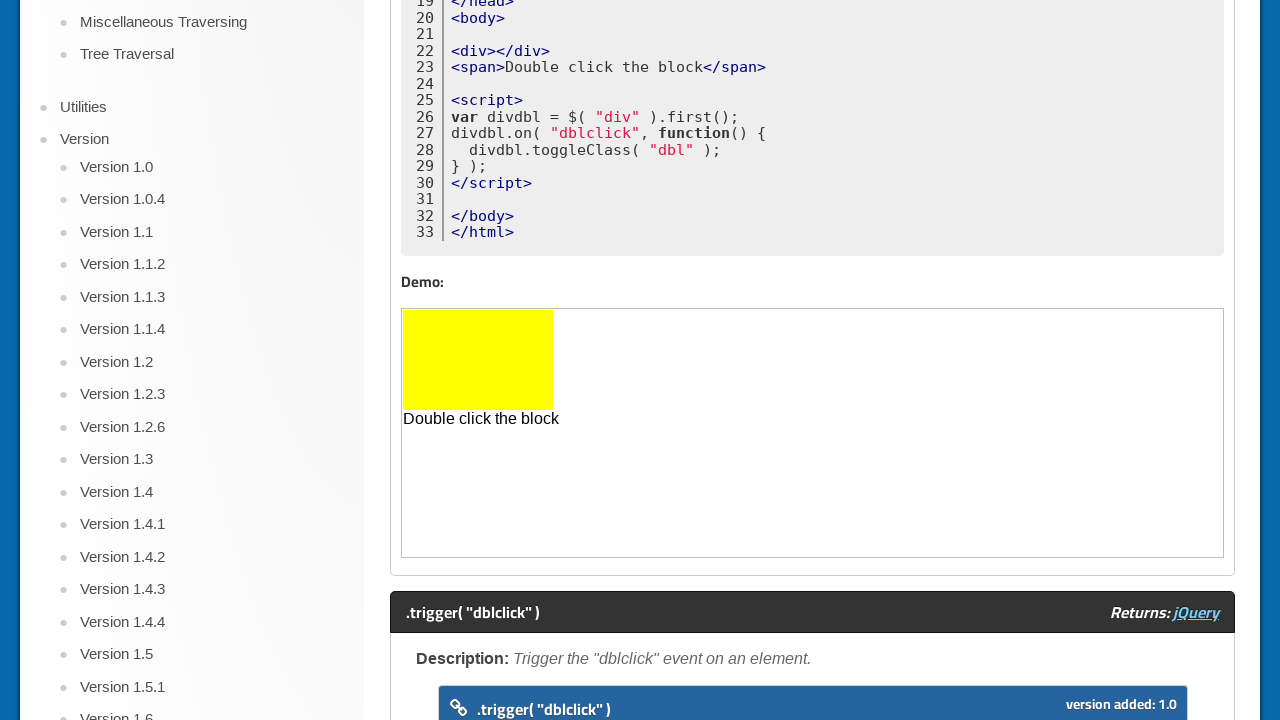

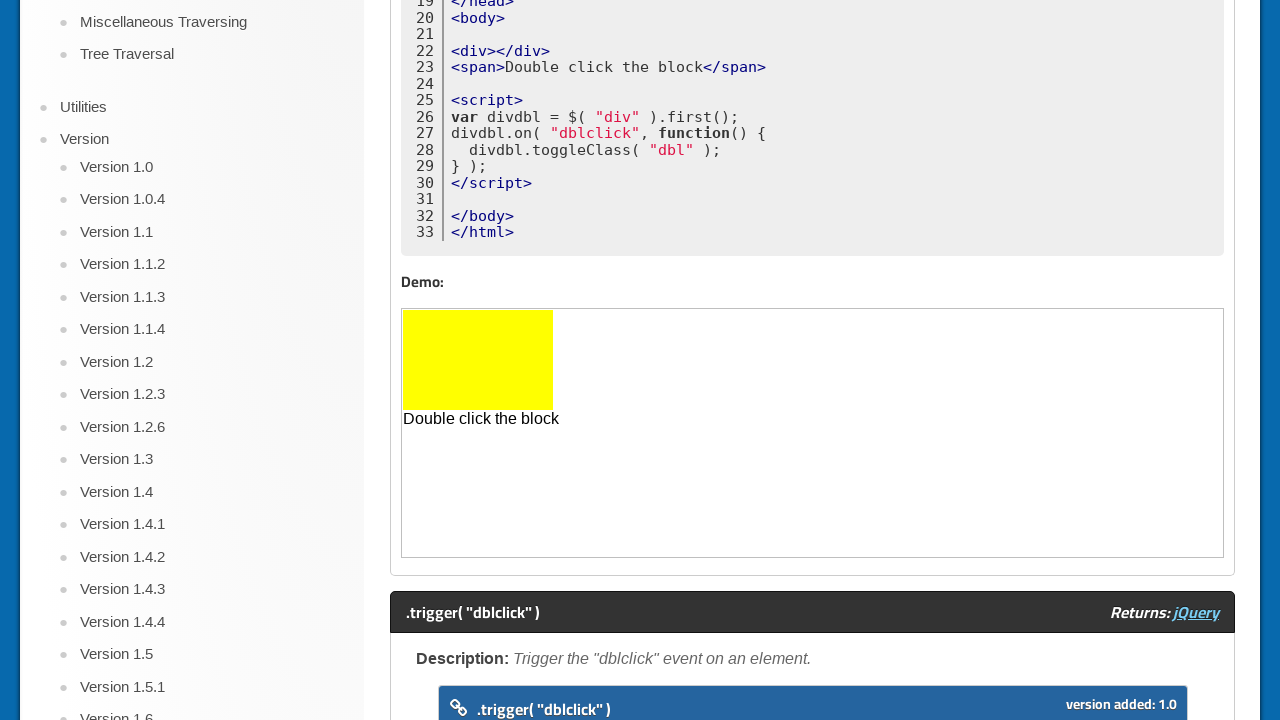